Tests prompt dialog handling by clicking on a prompt trigger and accepting with input text

Starting URL: https://www.selenium.dev/documentation/webdriver/interactions/alerts/

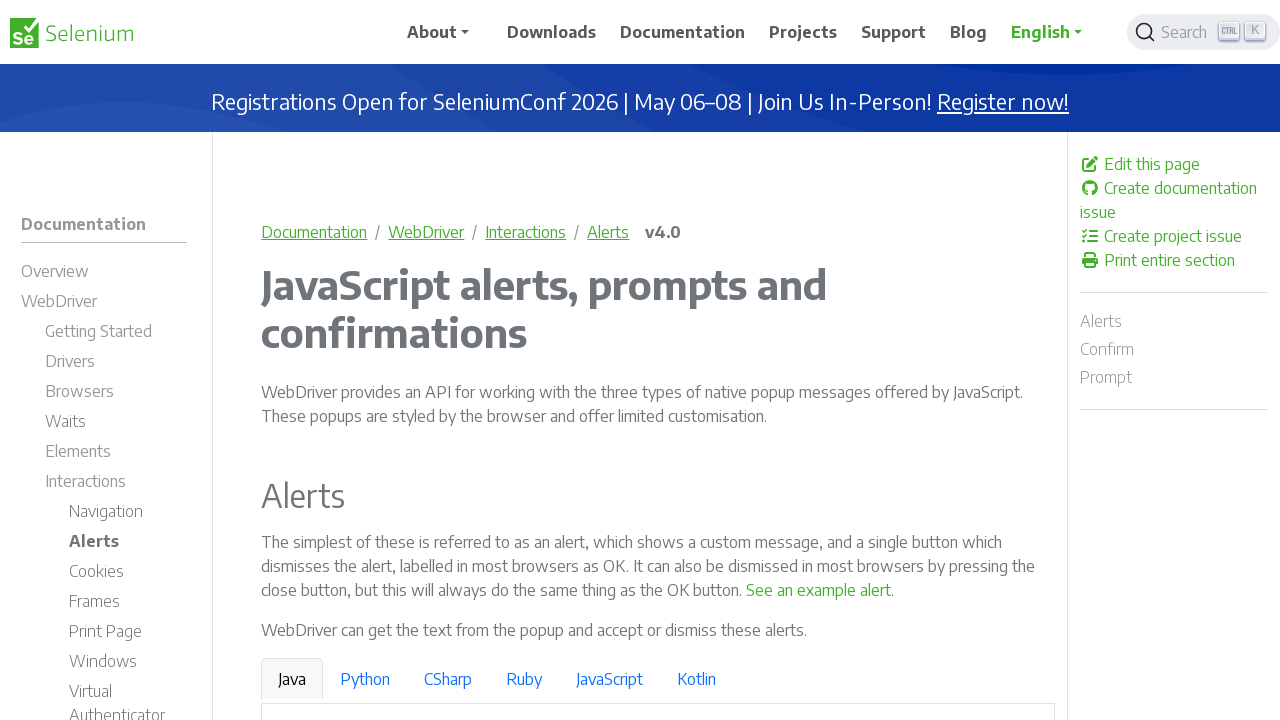

Set up dialog handler to accept prompt with 'play' input
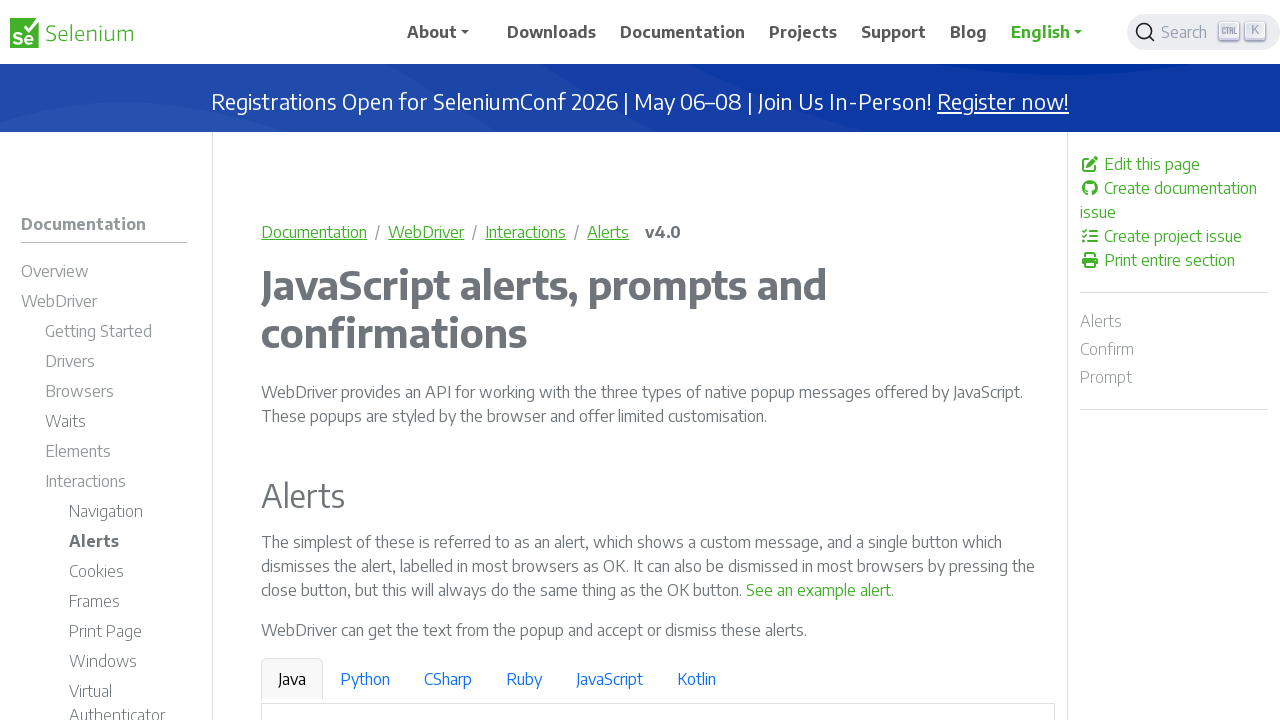

Clicked on 'See a sample prompt' button to trigger prompt dialog at (627, 360) on internal:text="See a sample prompt"s
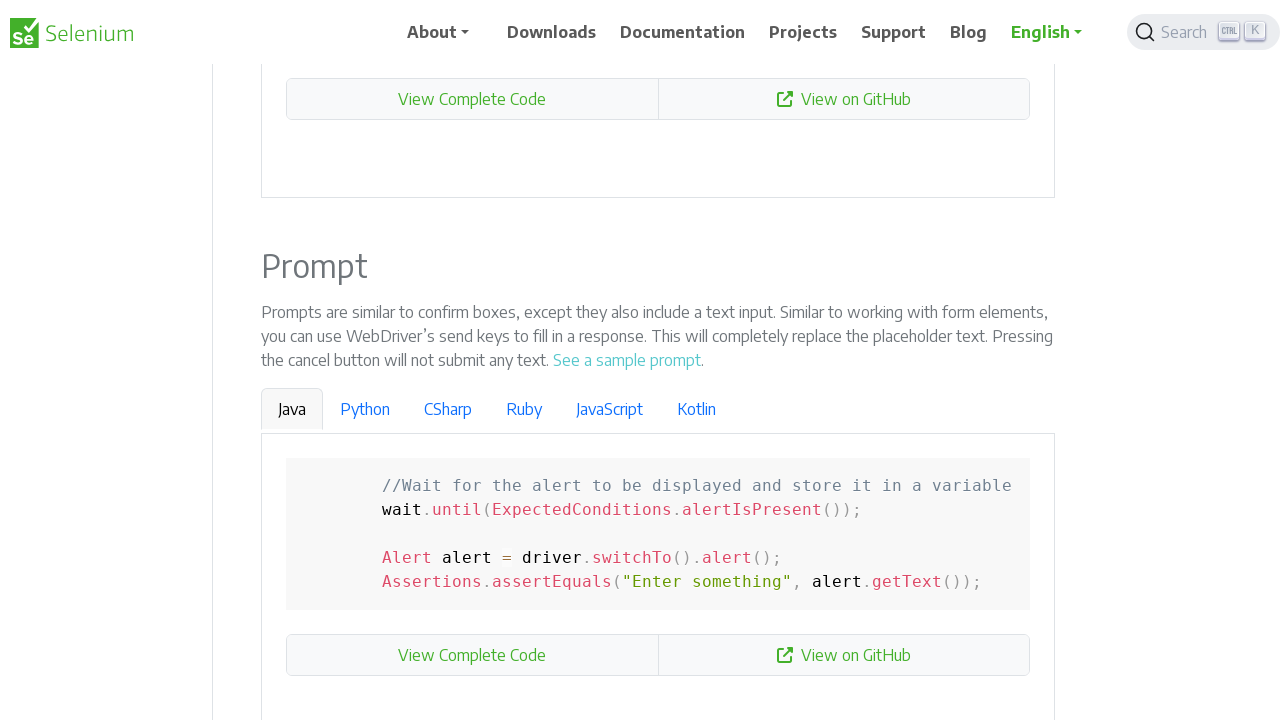

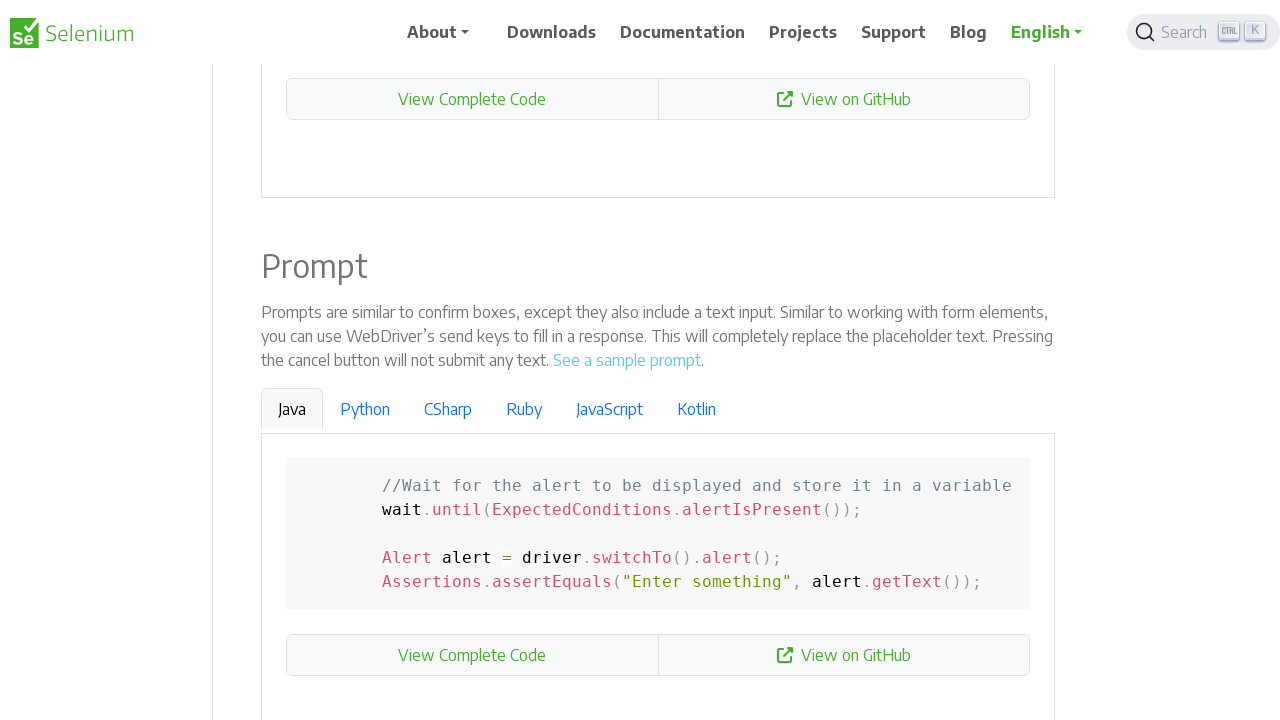